Tests dropdown selection functionality by scrolling to a month dropdown and selecting October

Starting URL: https://selenium08.blogspot.com/2019/11/dropdown.html

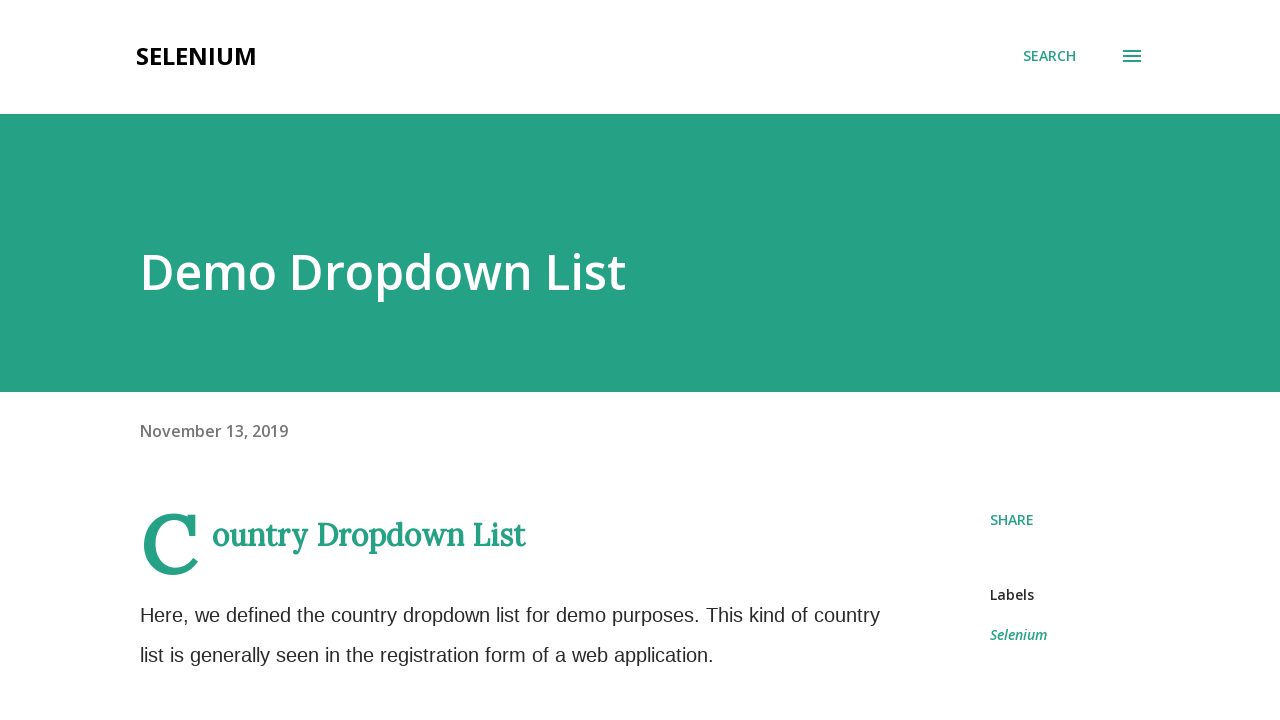

Scrolled month dropdown into view
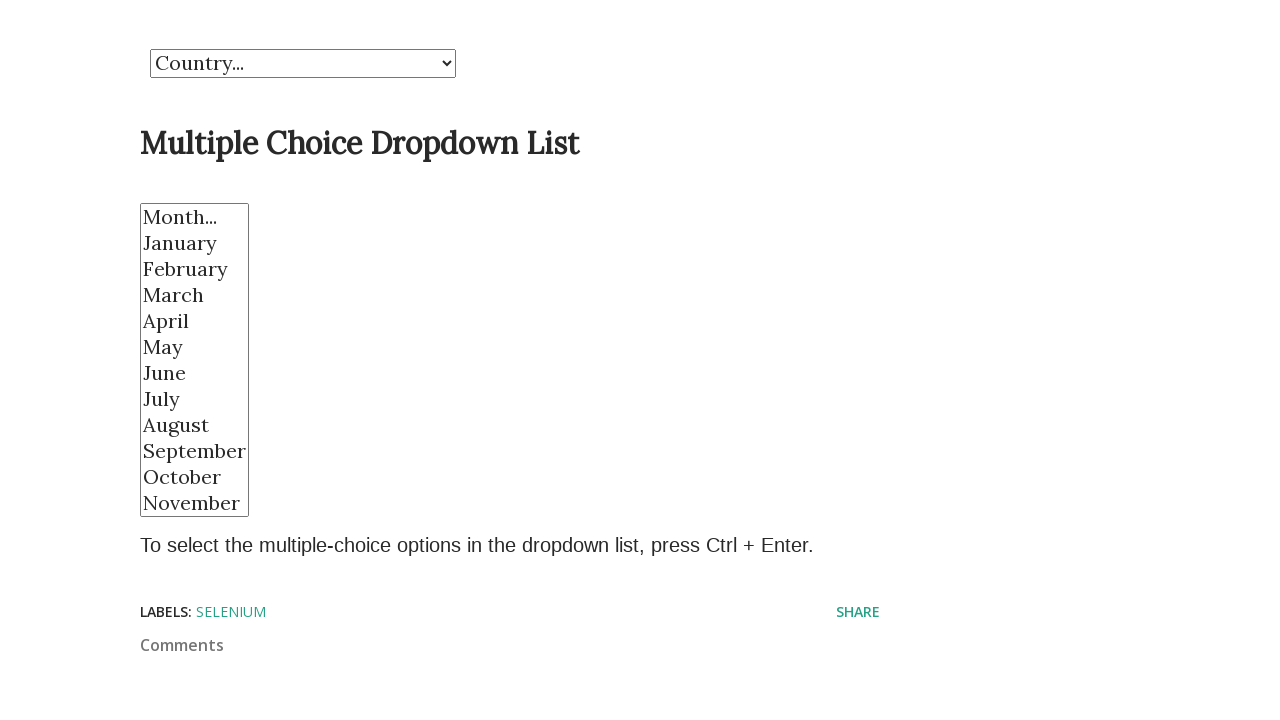

Selected October from month dropdown on select[name='Month']
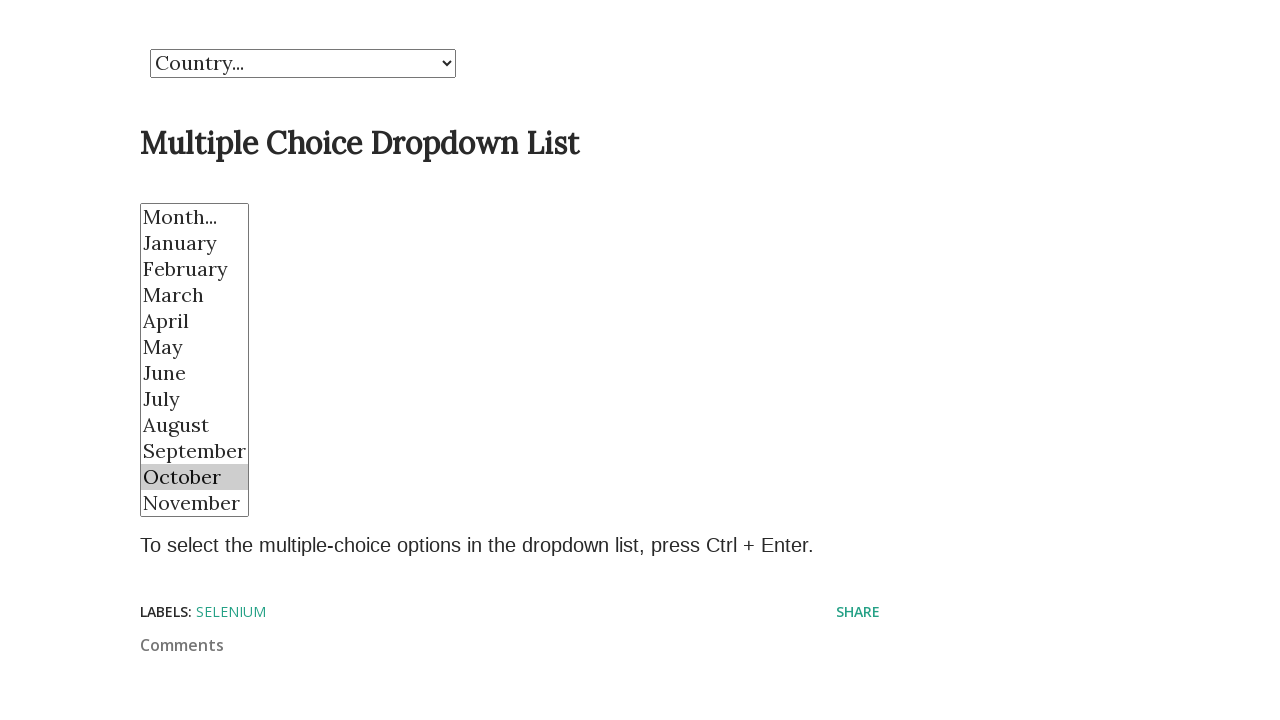

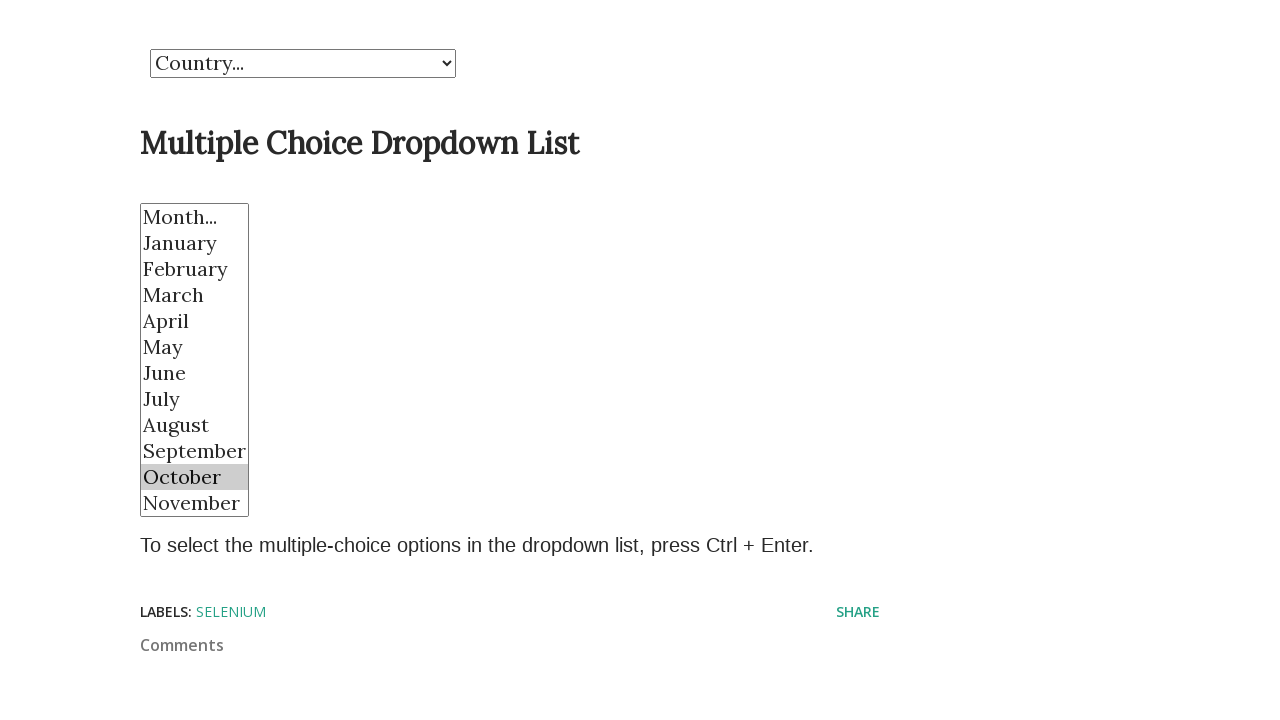